Tests that decimal numbers can be entered into the number input field

Starting URL: http://the-internet.herokuapp.com/inputs

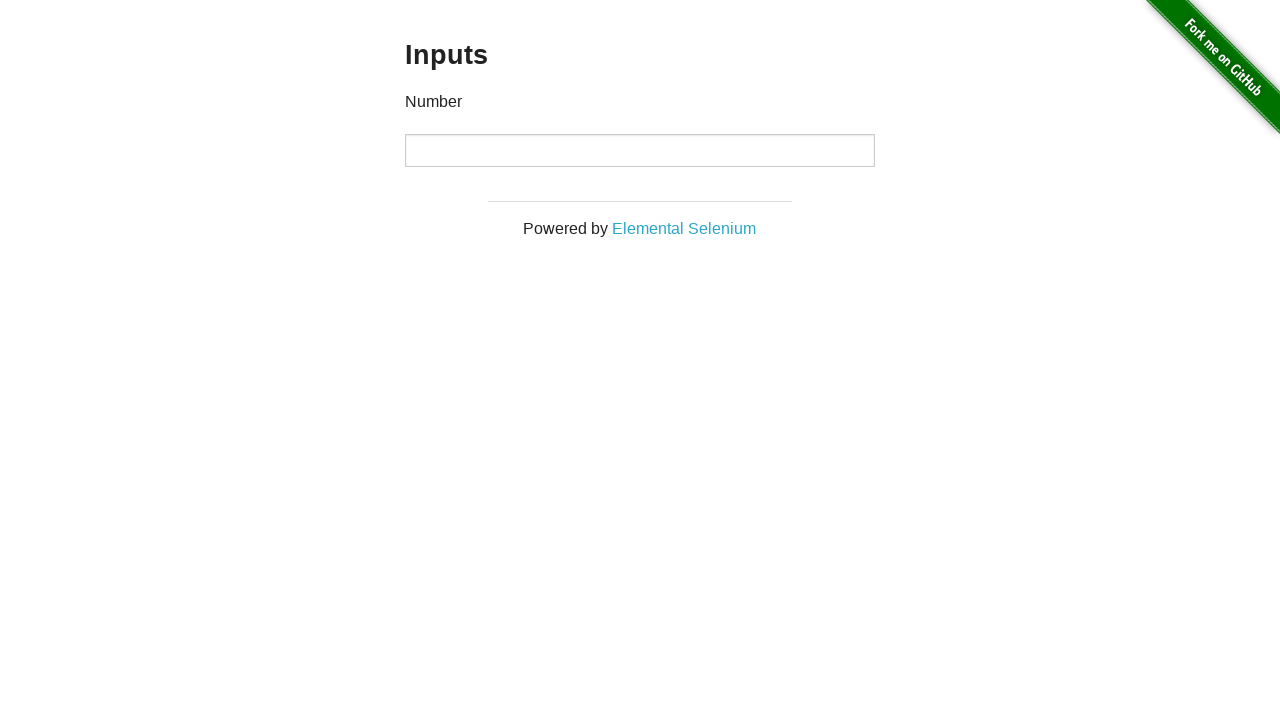

Cleared the number input field on input
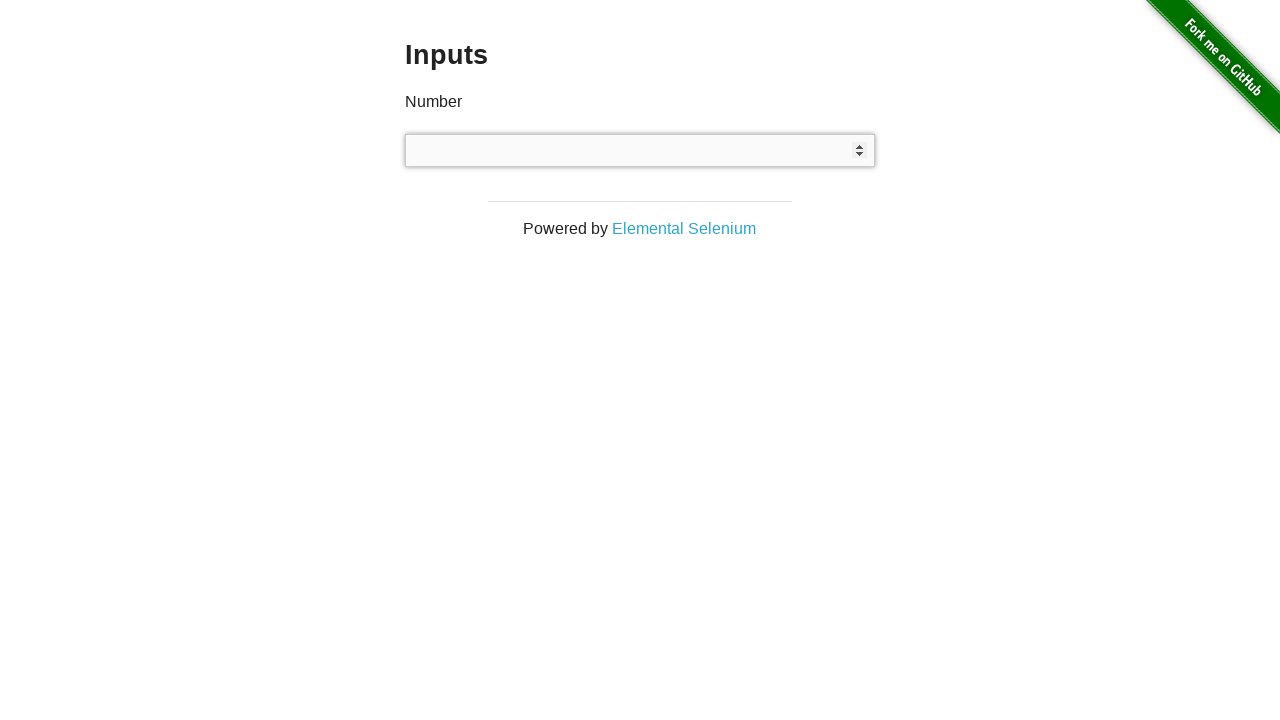

Entered decimal number 1.15 into the input field on input
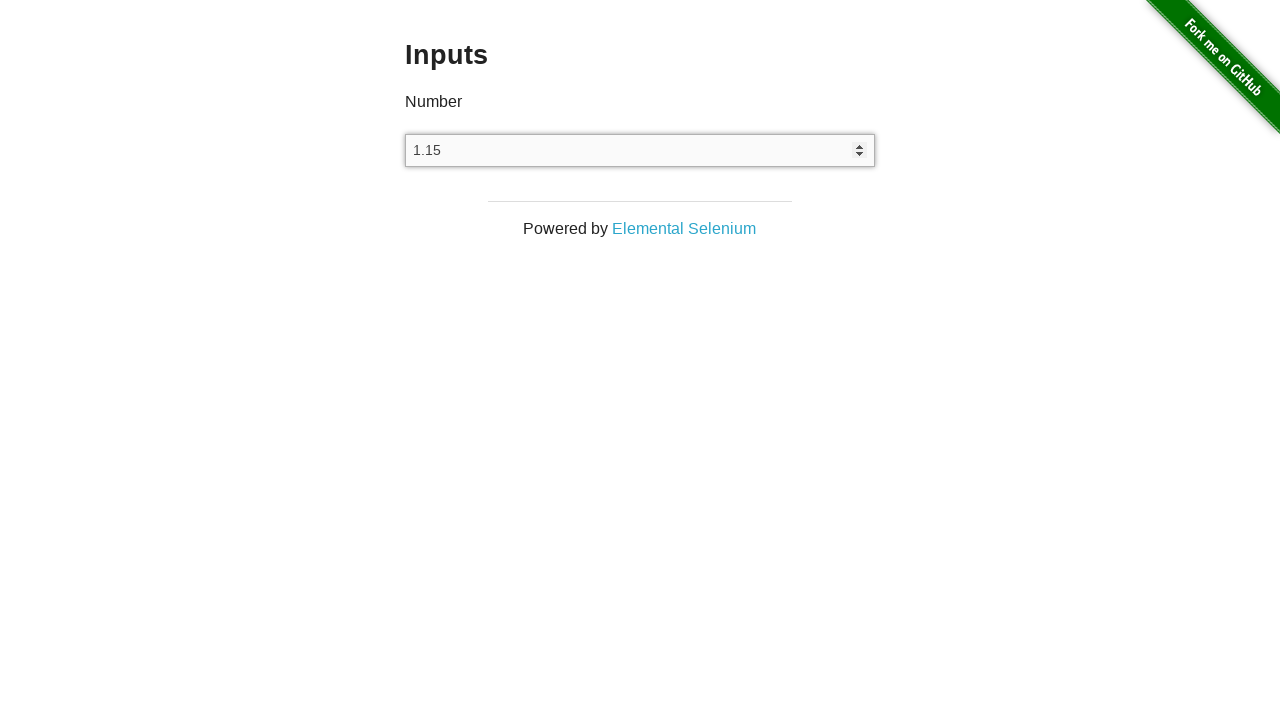

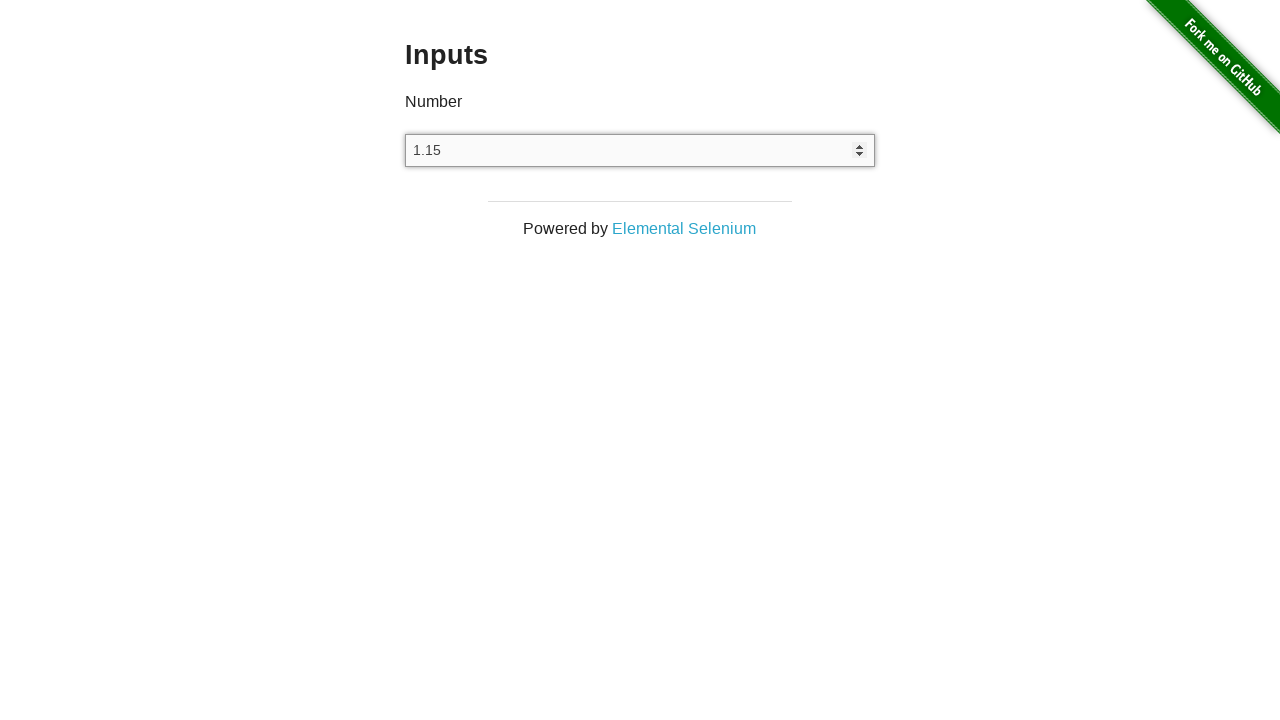